Tests file download functionality by clicking a download link and waiting for the download to complete

Starting URL: https://www.tutorialspoint.com/selenium/practice/upload-download.php

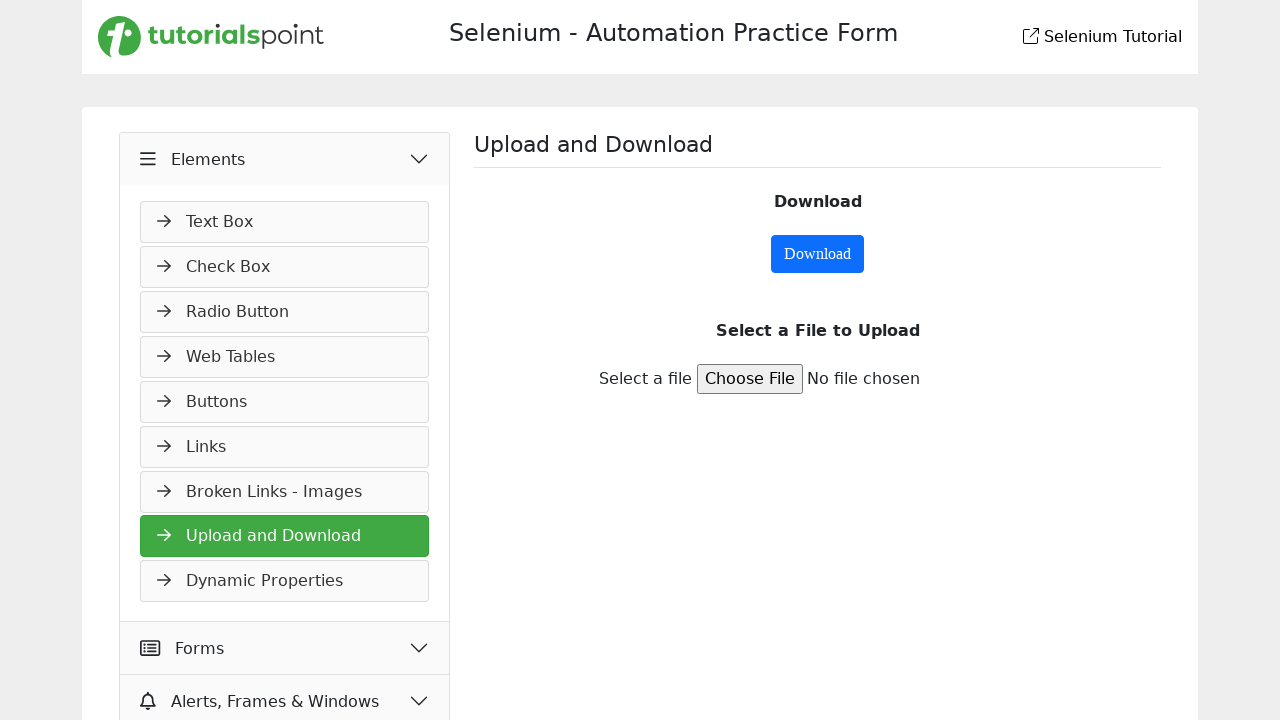

Clicked the Download link and initiated file download at (818, 254) on xpath=//a[text()='Download']
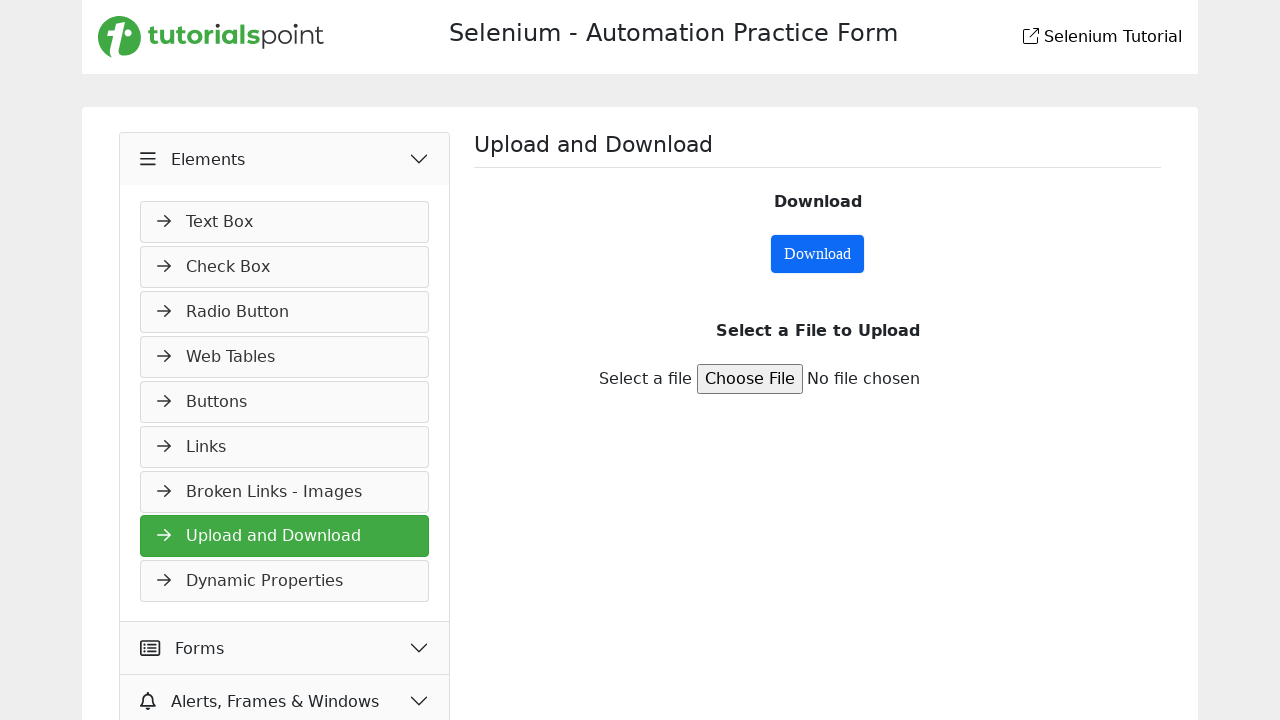

File download completed successfully
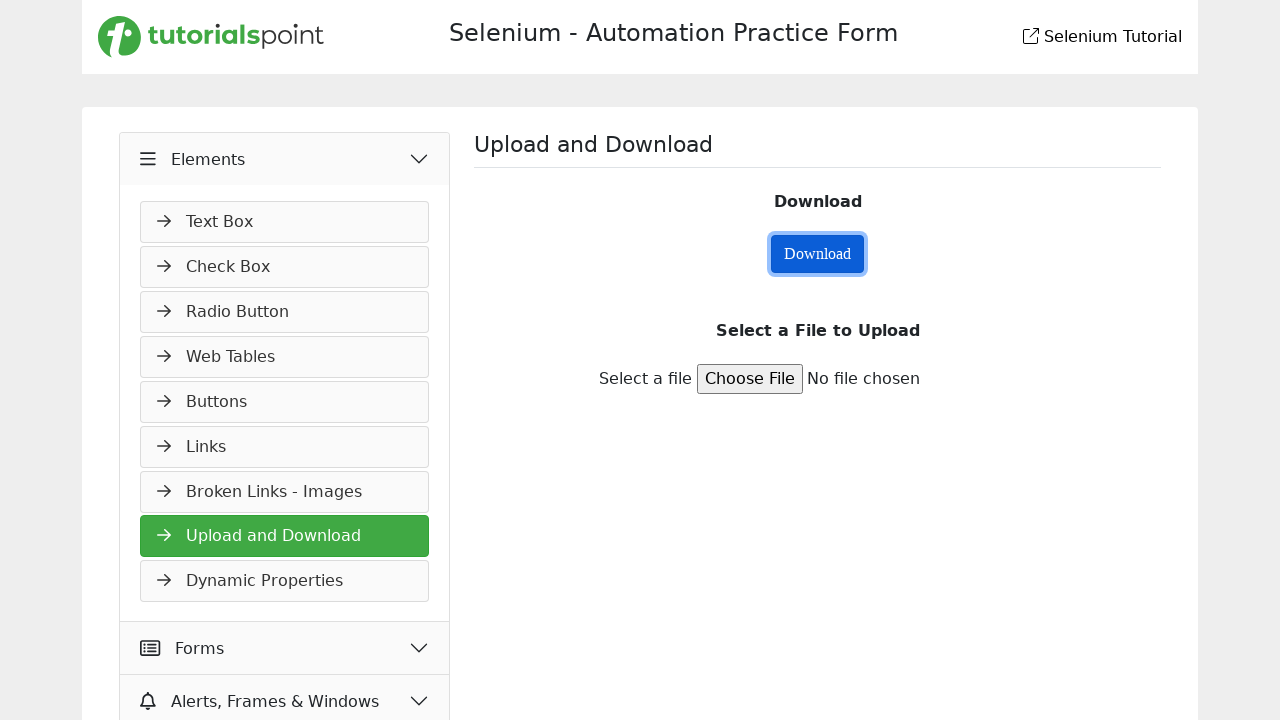

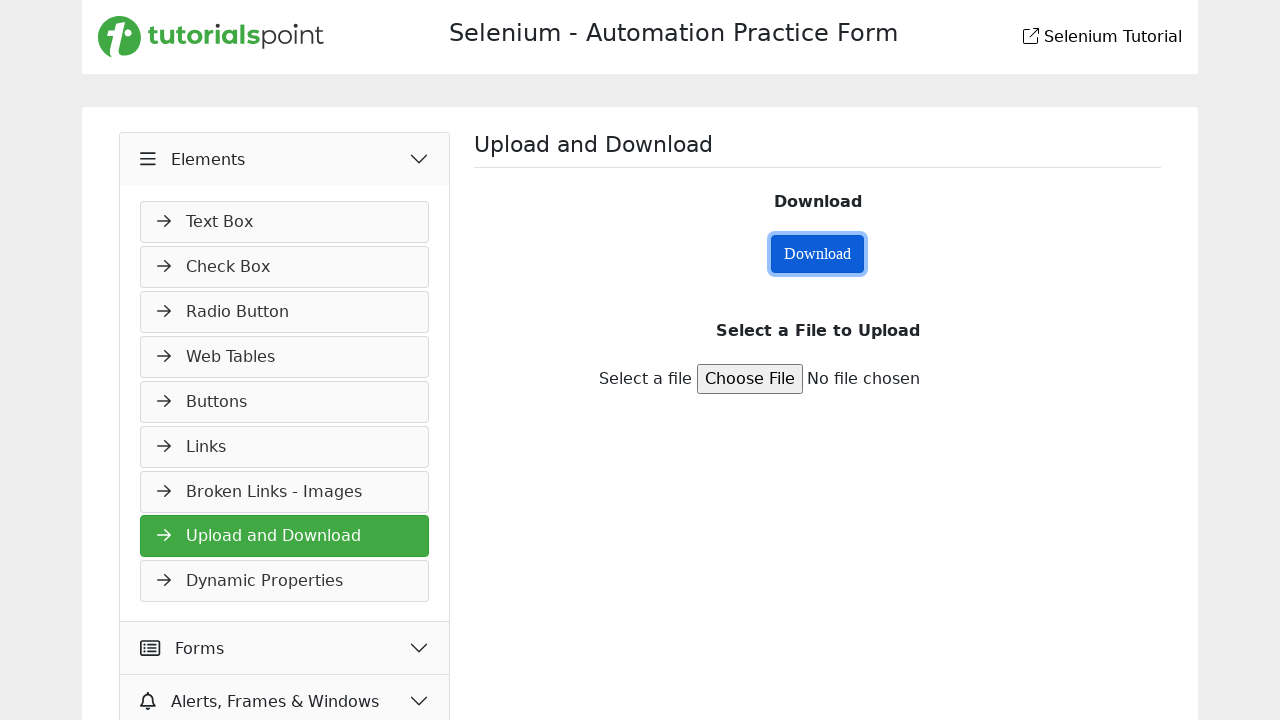